Tests context menu functionality by navigating to the Context Menu page and performing a right-click on the designated hot-spot element

Starting URL: https://the-internet.herokuapp.com/

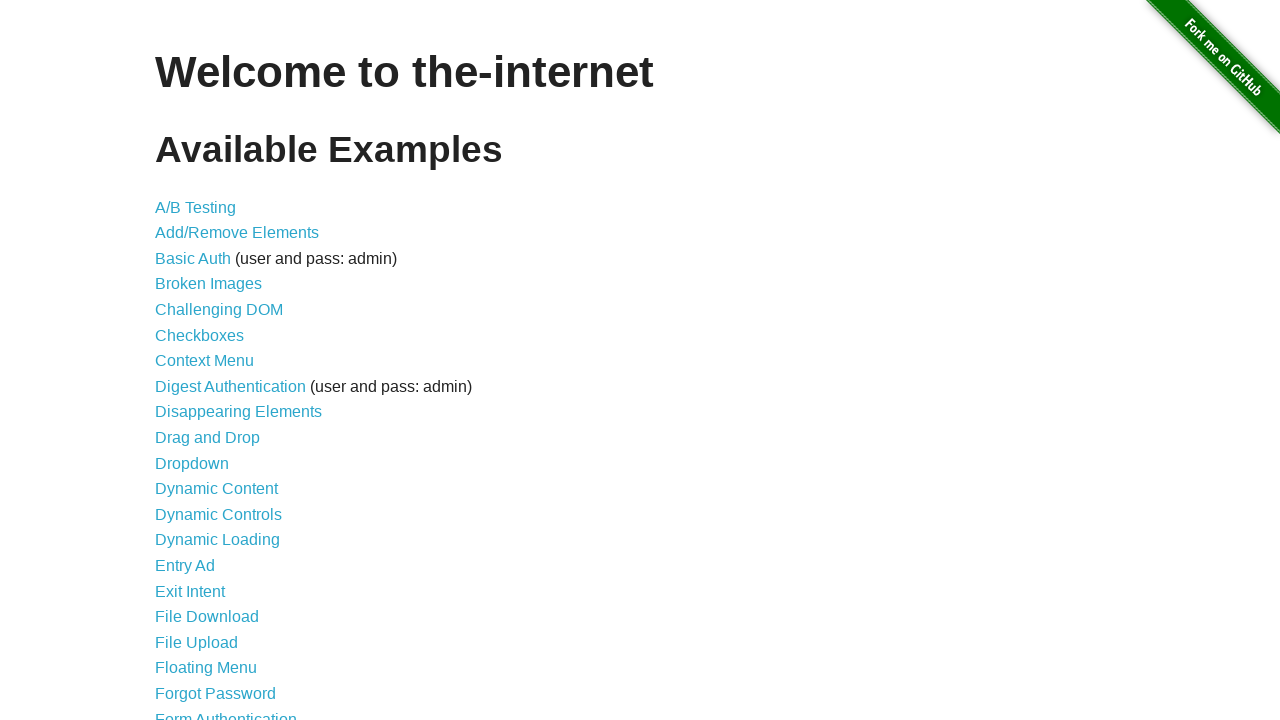

Navigated to the-internet.herokuapp.com home page
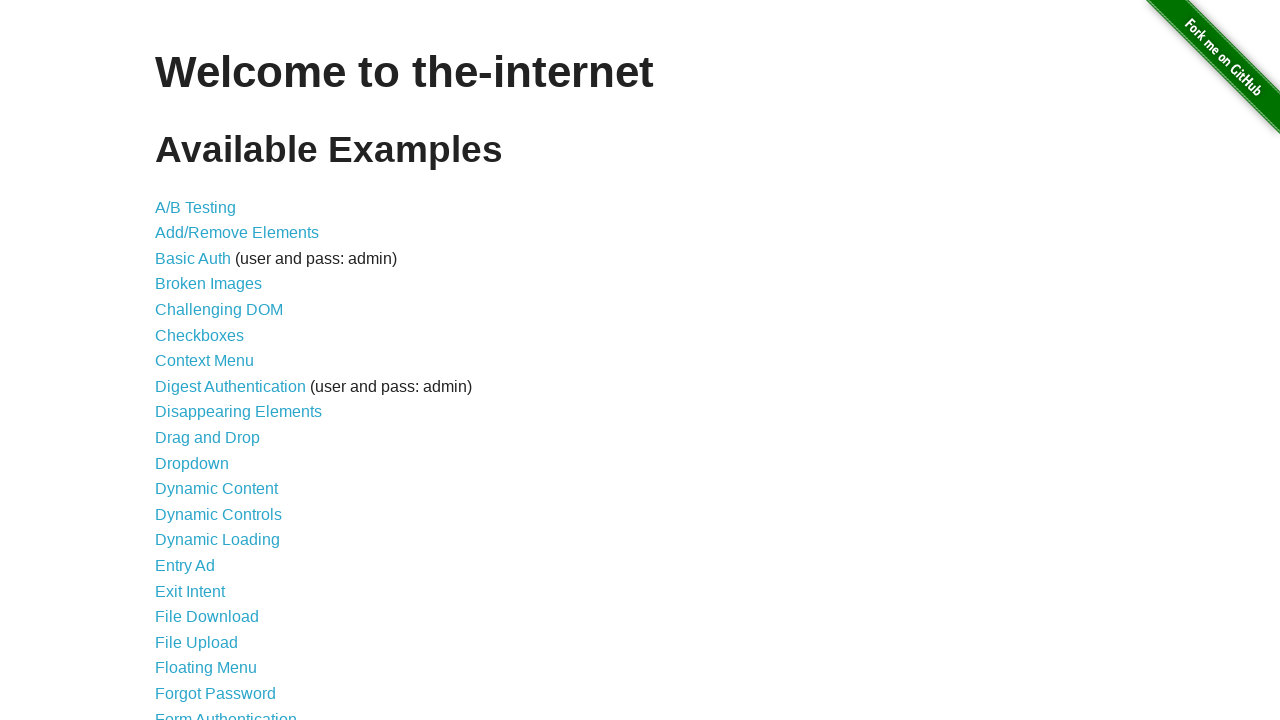

Clicked on Context Menu link at (204, 361) on text=Context Menu
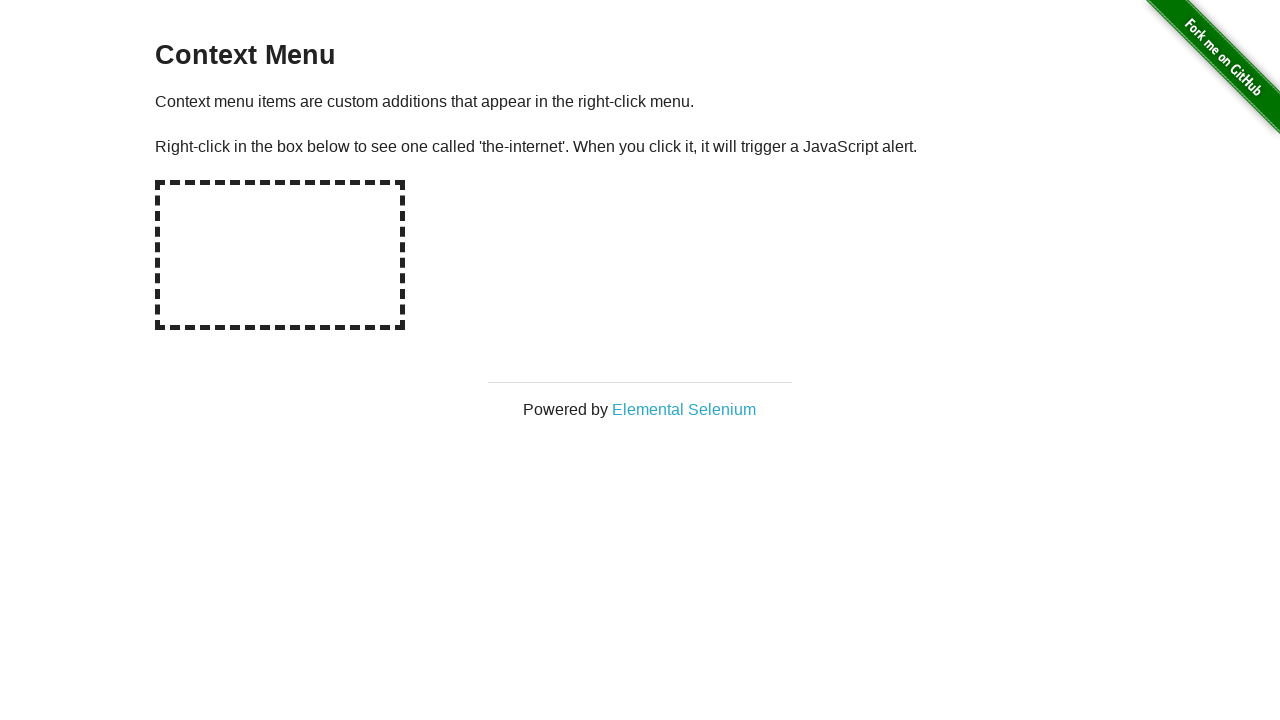

Right-clicked on the hot-spot element to open context menu at (280, 255) on #hot-spot
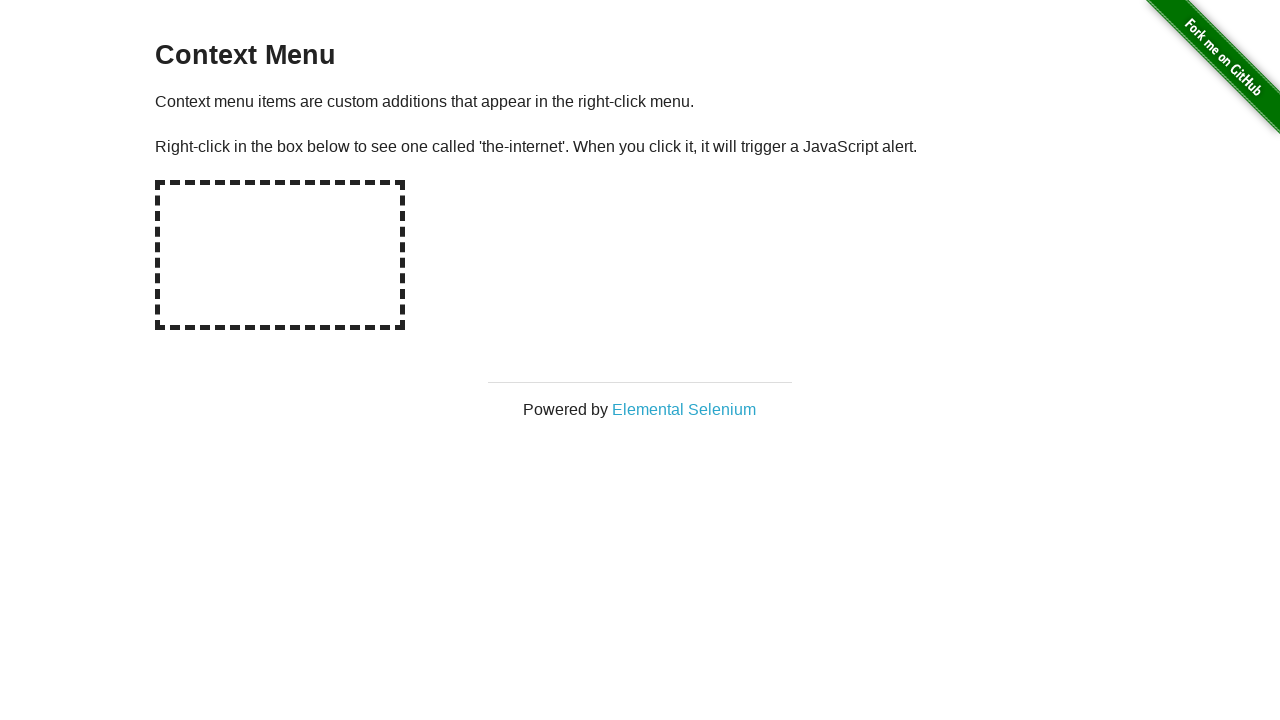

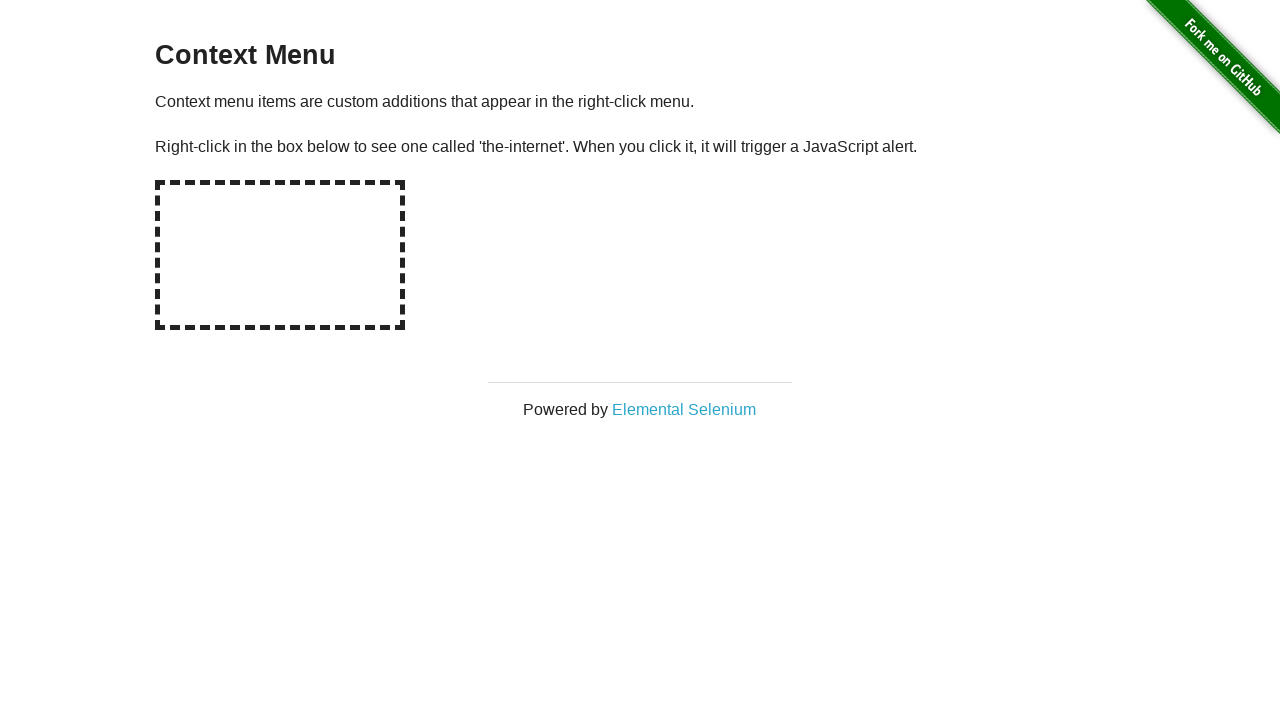